Tests clicking on a cart icon using an API model approach and verifies that the cart is empty

Starting URL: https://www.restorationseeds.com/

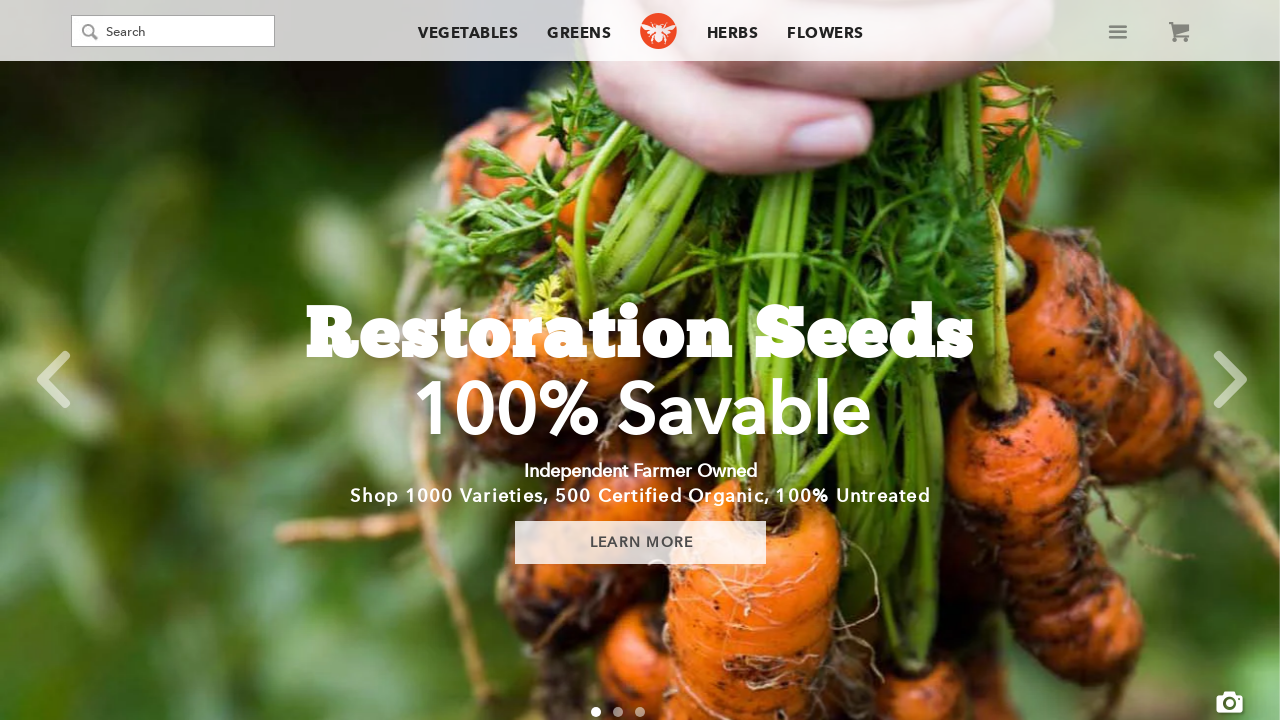

Clicked on cart icon at (1178, 32) on [aria-label*='cart' i], [class*='cart' i], svg[class*='cart' i], a[href*='cart']
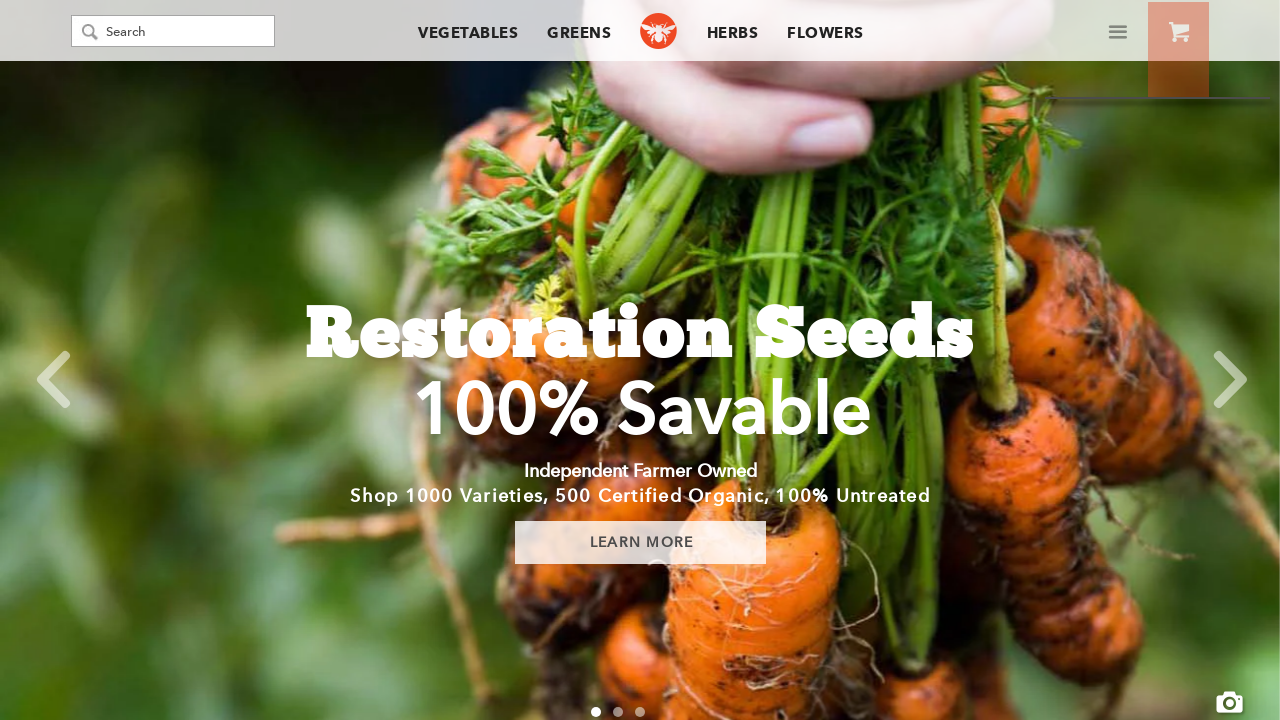

Cart dropdown appeared with empty cart message
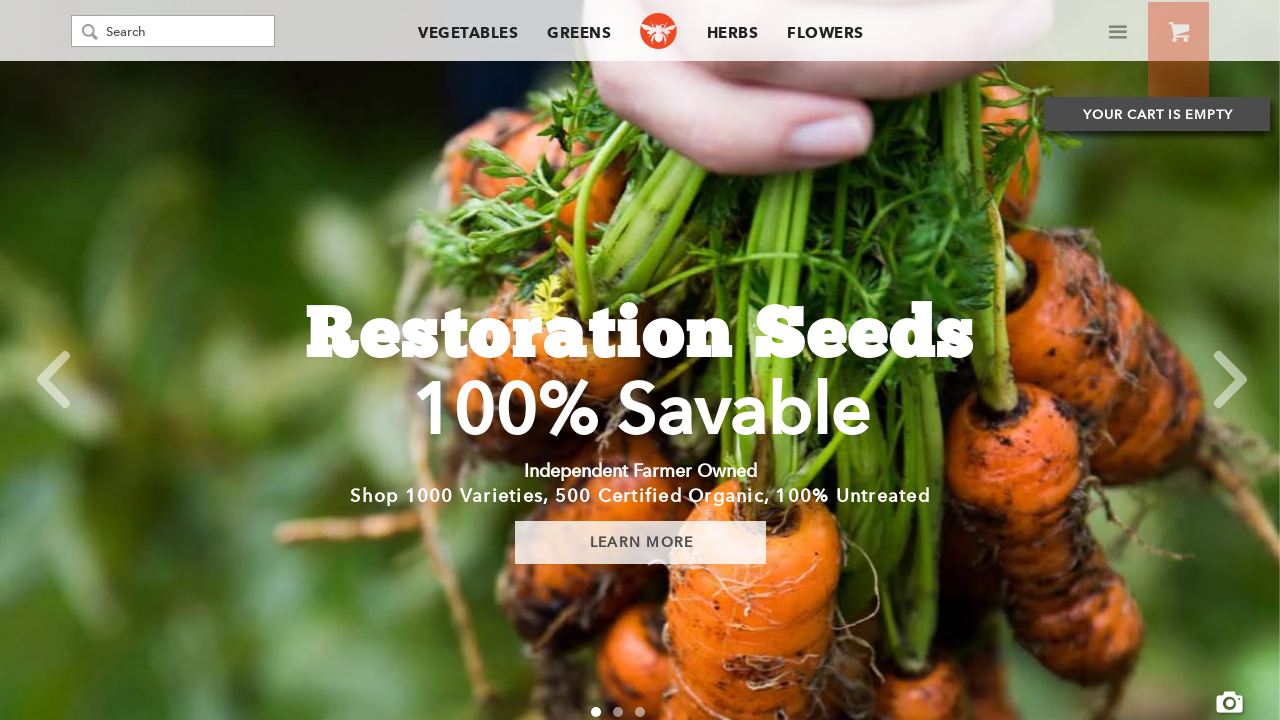

Located empty cart message element
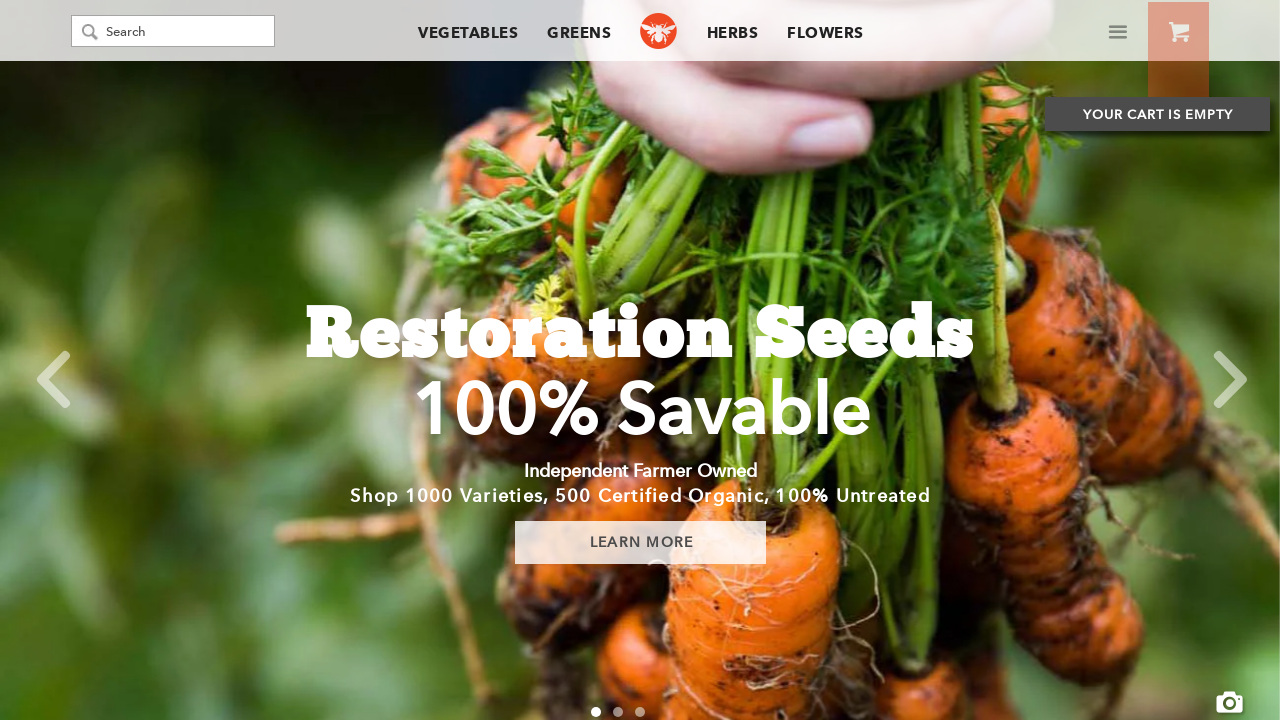

Verified cart message reads 'YOUR CART IS EMPTY'
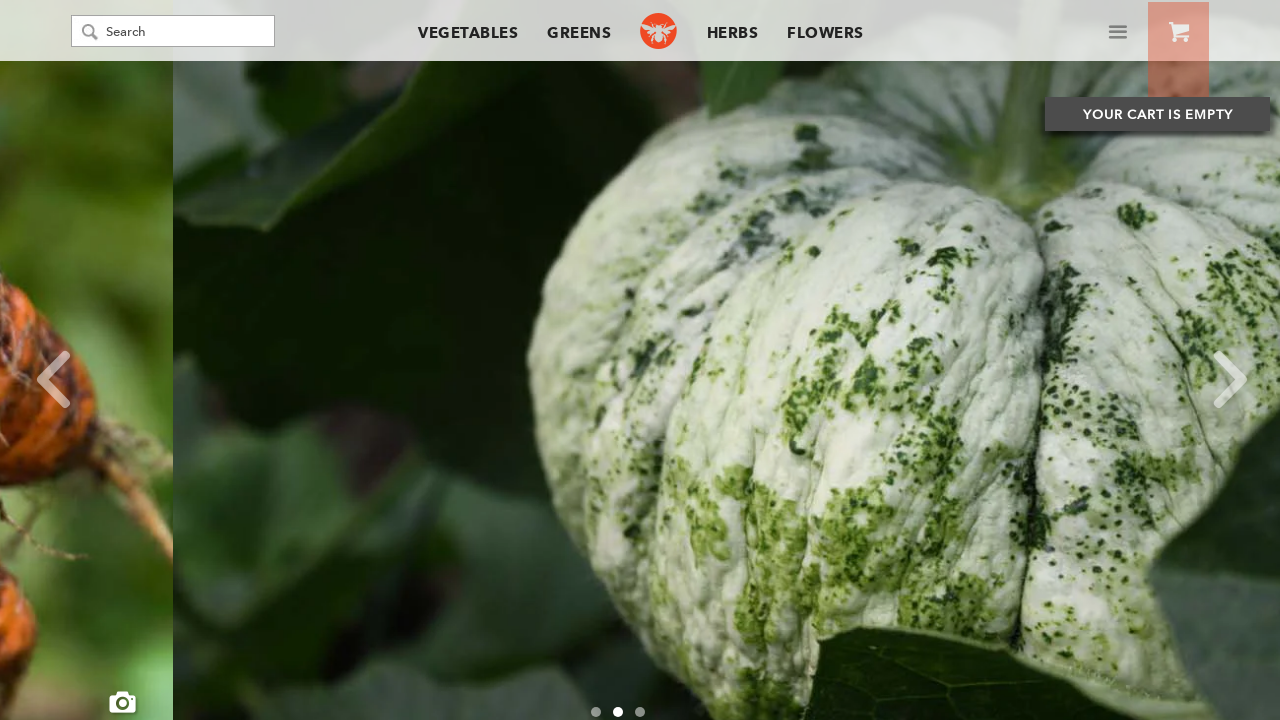

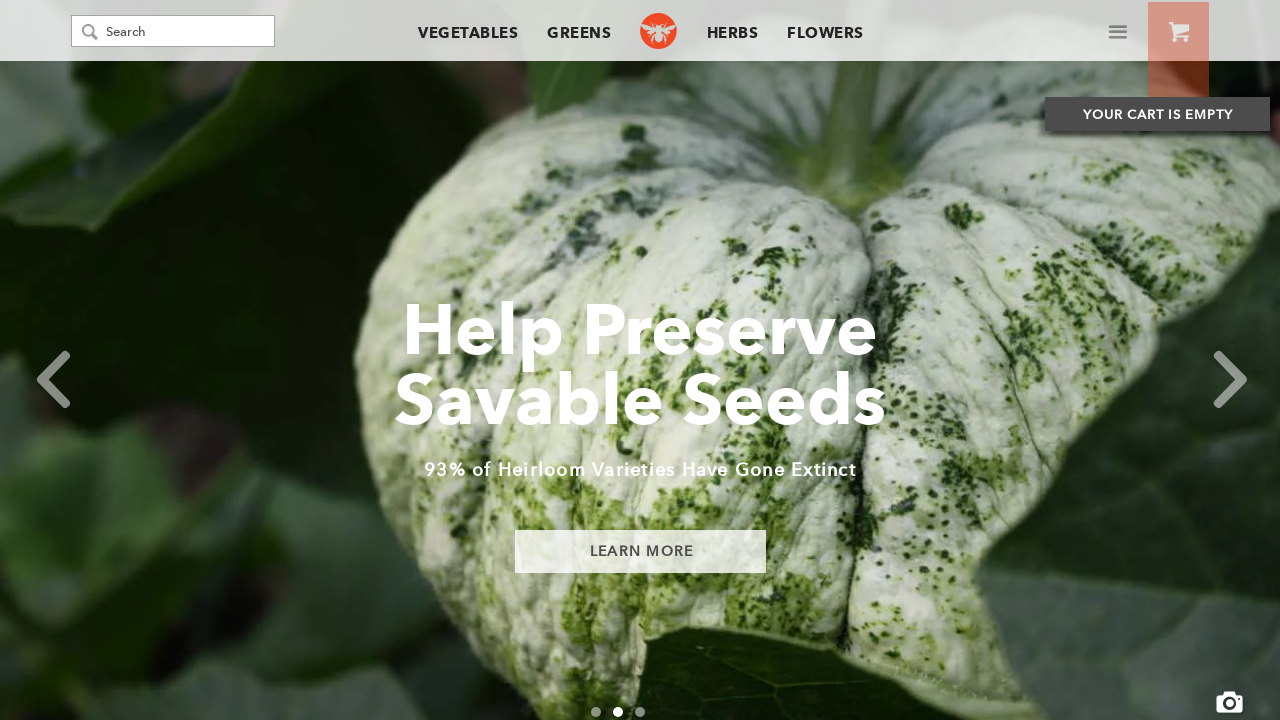